Tests mouse hover functionality by moving mouse over a menu item

Starting URL: http://omayo.blogspot.com/

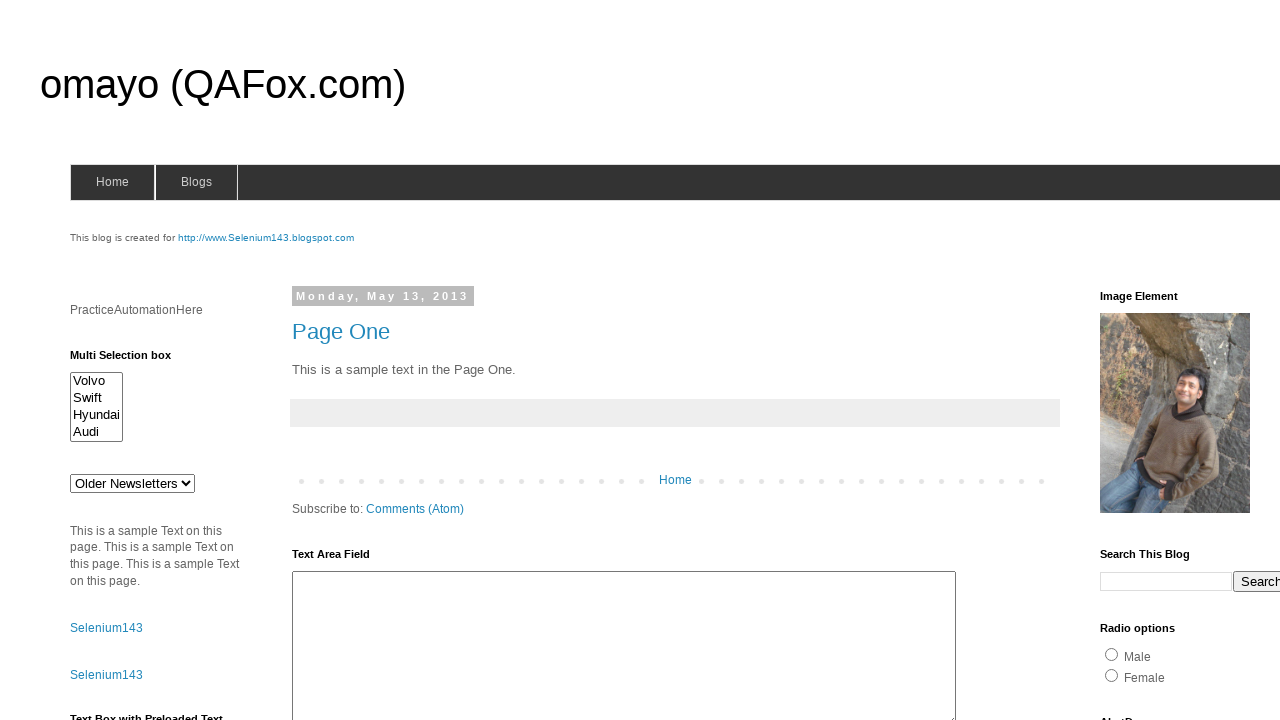

Hovered over menu item with submenu at (196, 182) on li.has-sub > a
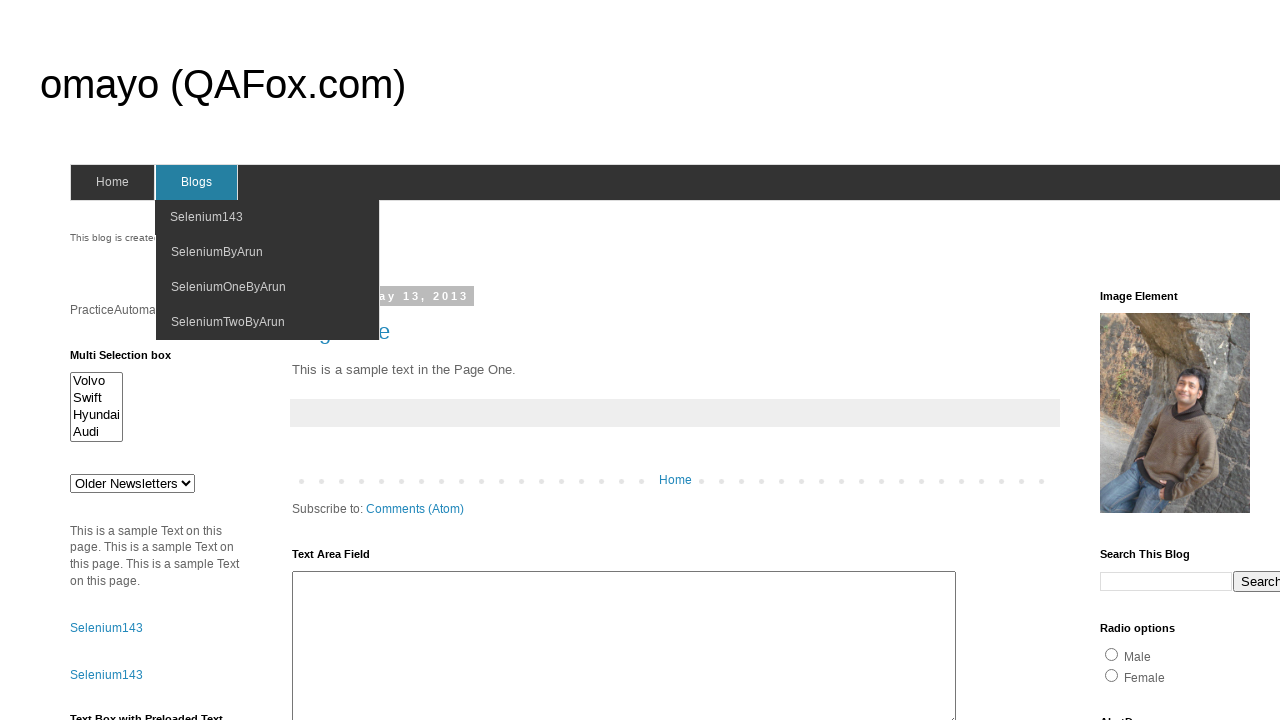

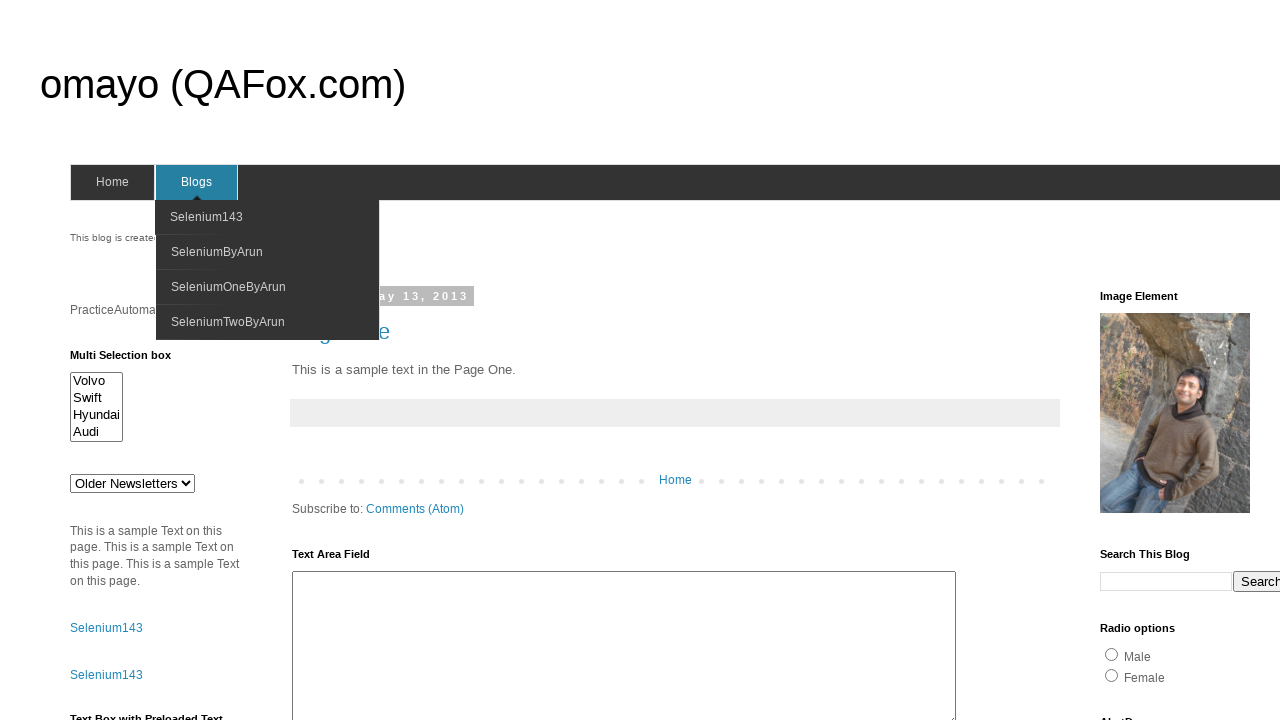